Navigates to Heroku signup page and verifies that the correct page title is displayed

Starting URL: https://signup.heroku.com/

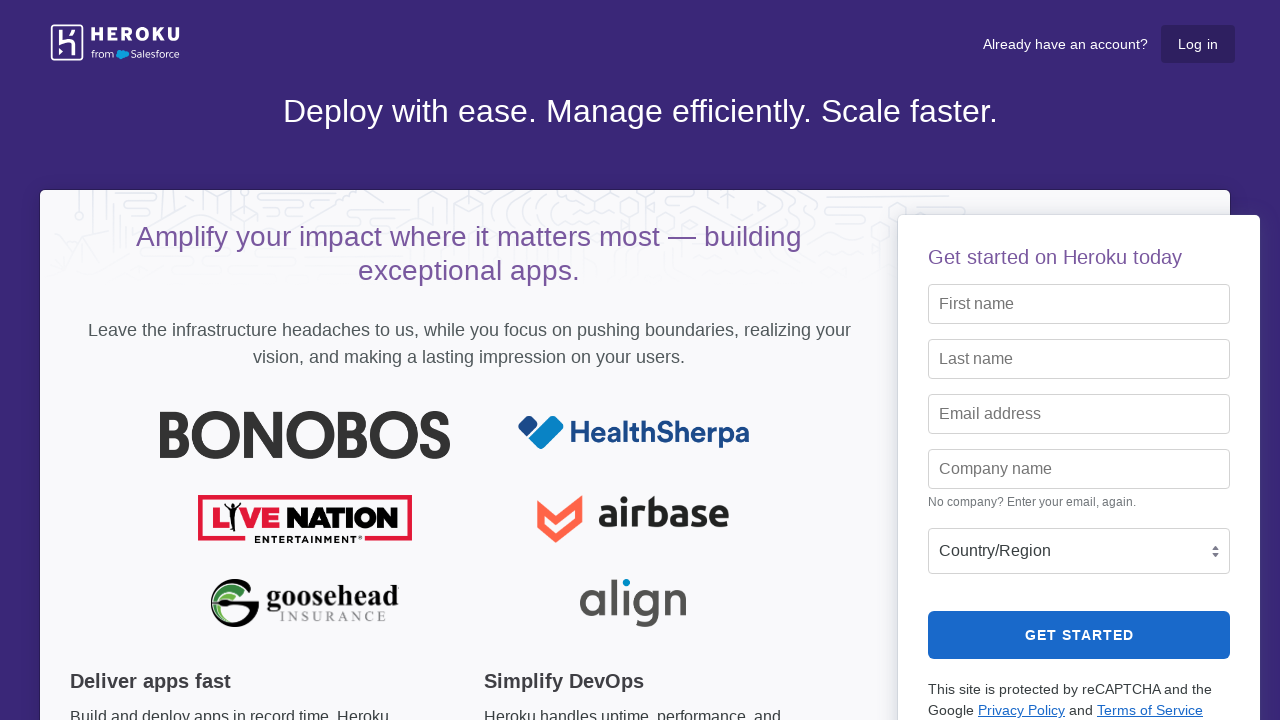

Navigated to Heroku signup page
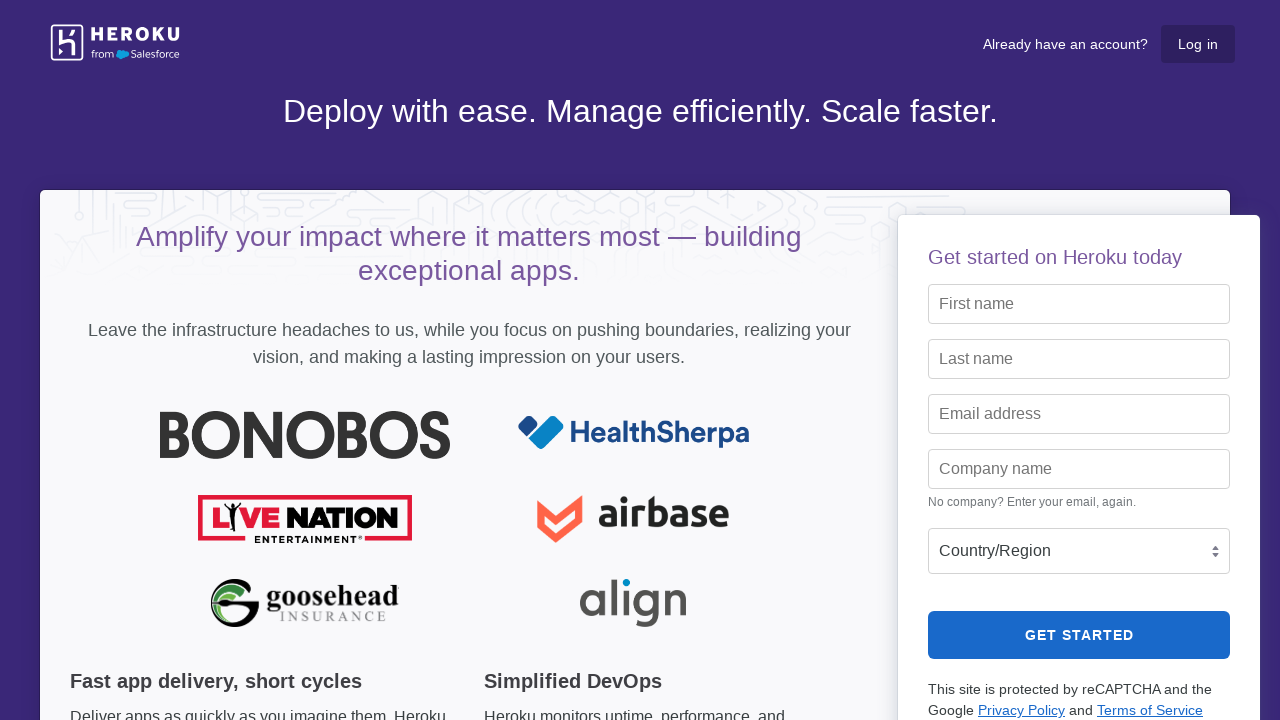

Retrieved page title using JavaScript
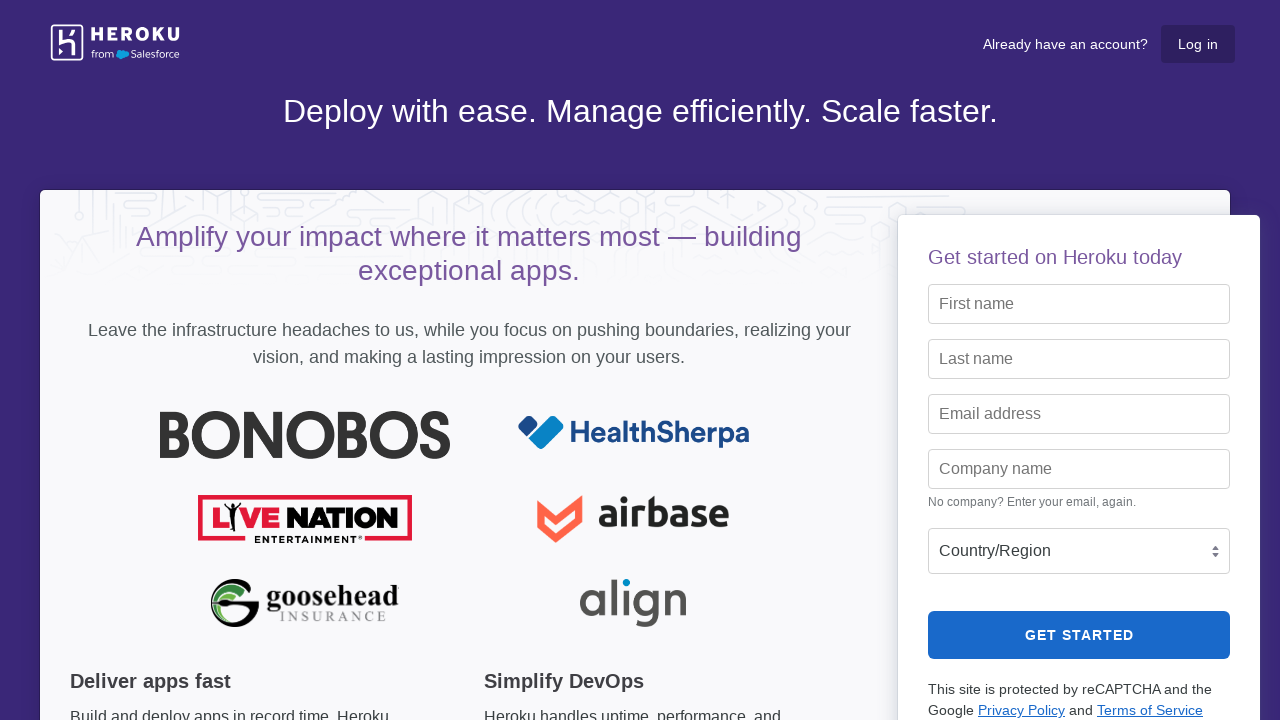

Page title verification failed - expected 'Heroku | Sign up' but got '{actual_title}'
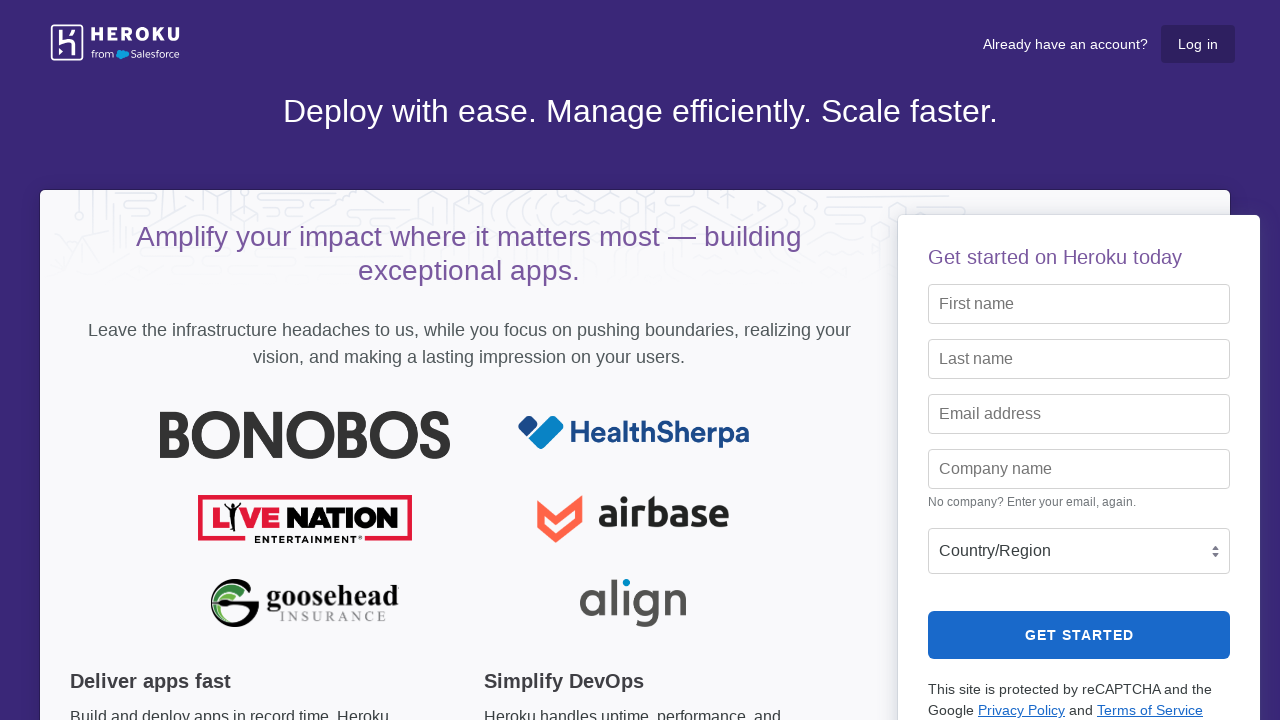

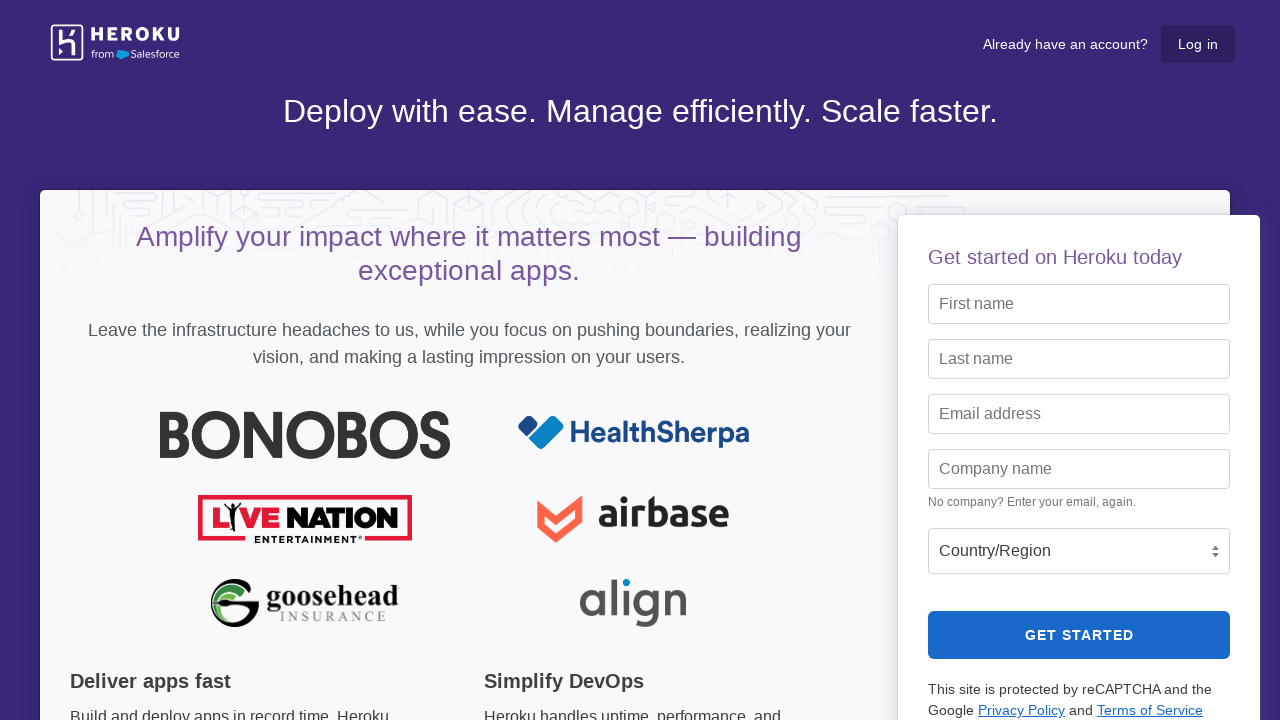